Tests clicking the "Now/What to read" link navigates to recommendations page

Starting URL: https://www.labirint.ru/

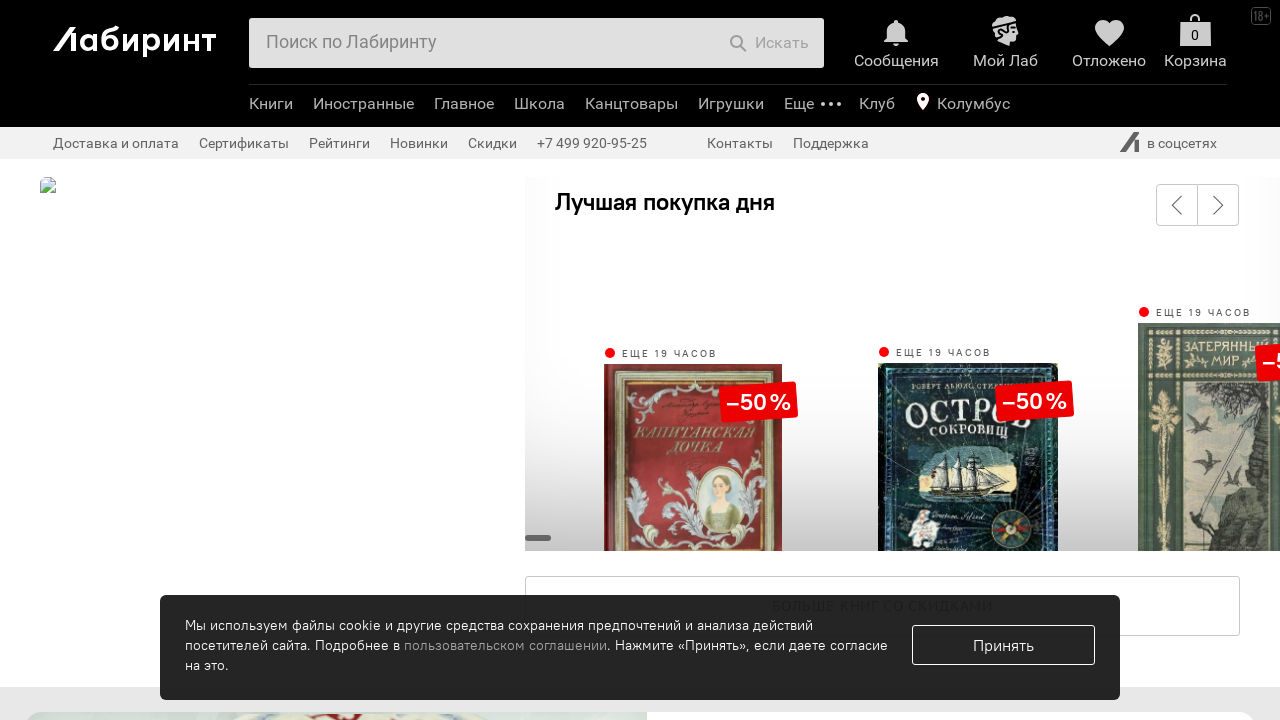

Clicked the 'Now/What to read' link at (598, 361) on a[href*='/now/']
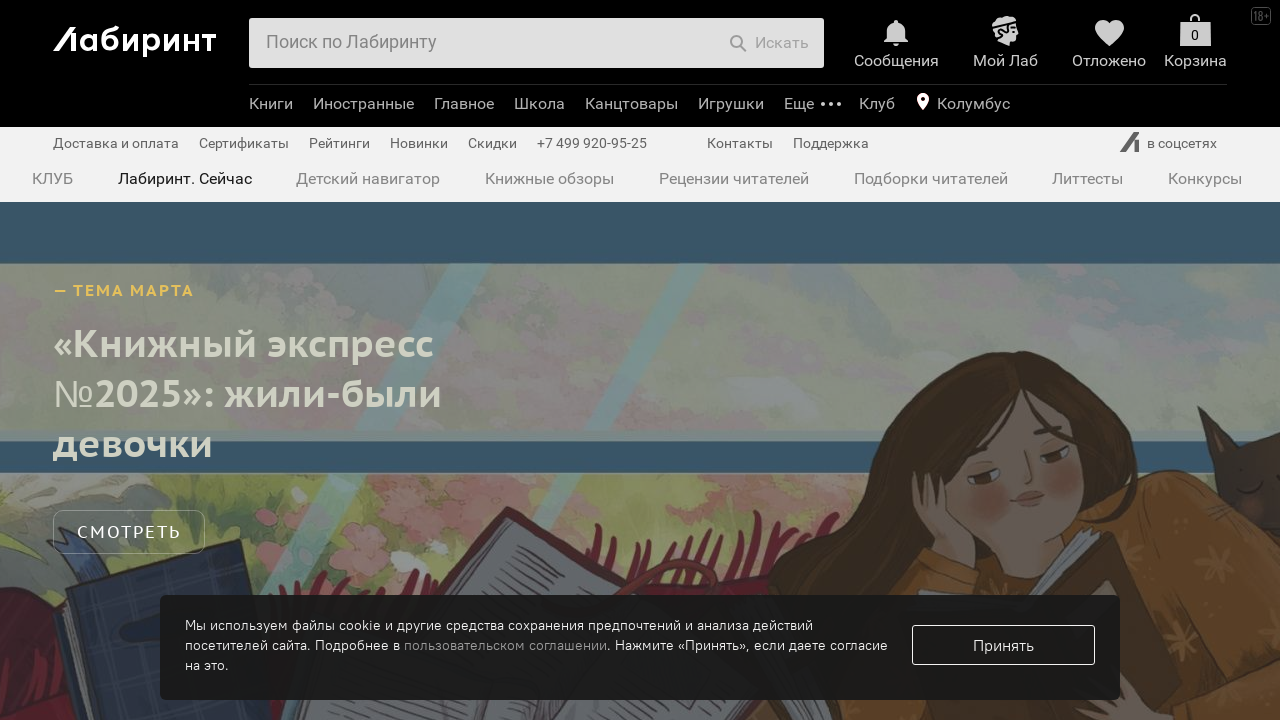

Navigated to recommendations page (now page)
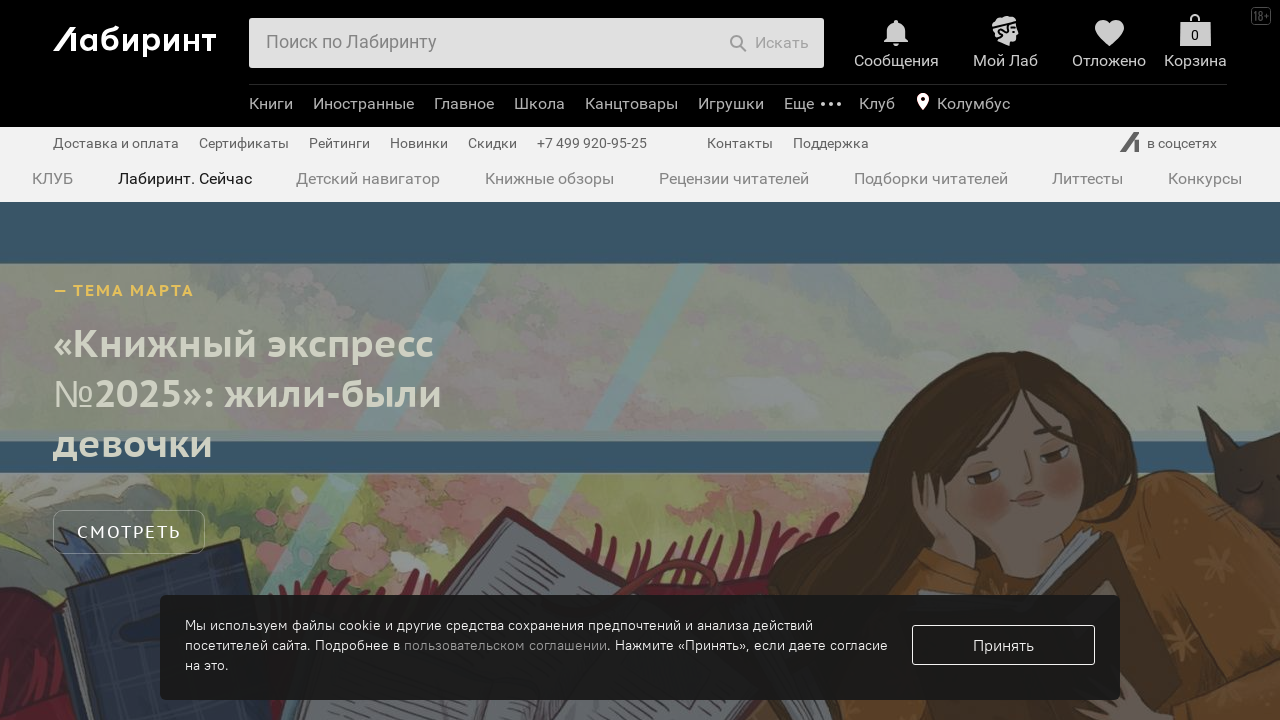

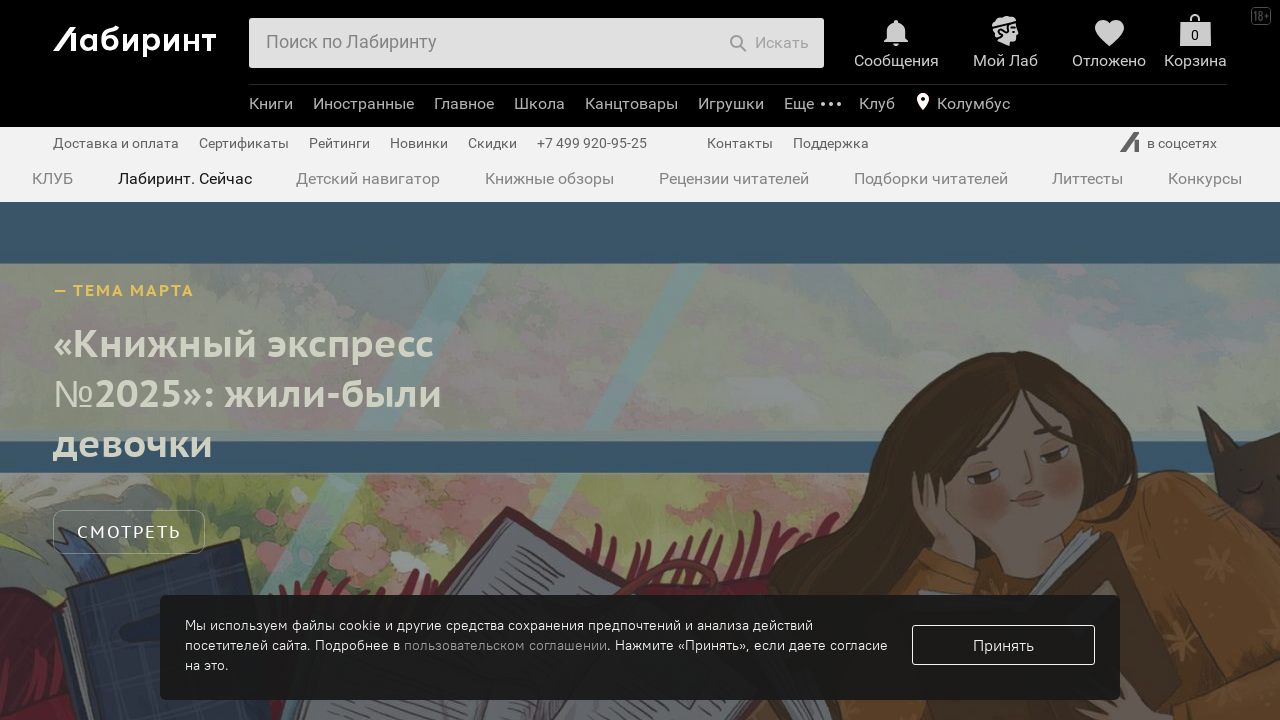